Tests navigation to the Catalog page and verifies that cat images are displayed with correct src attributes

Starting URL: https://cs1632.appspot.com/rent-a-cat/

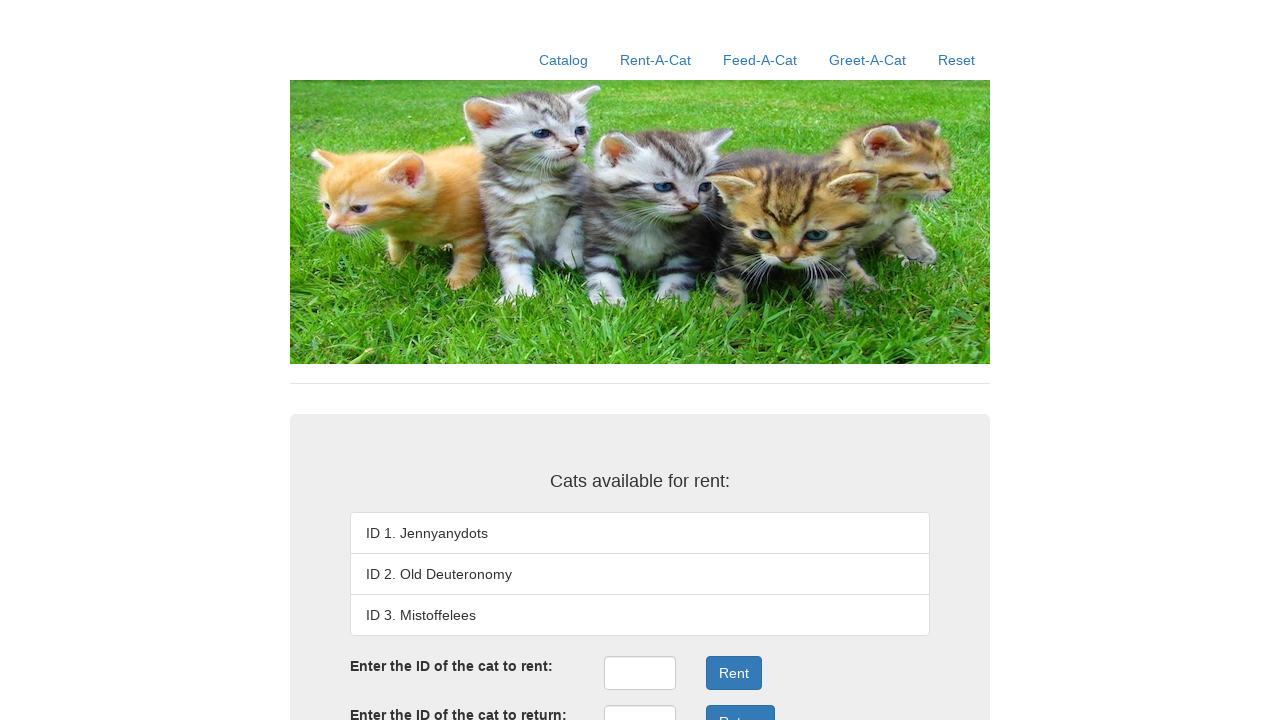

Clicked on Catalog link at (564, 60) on text=Catalog
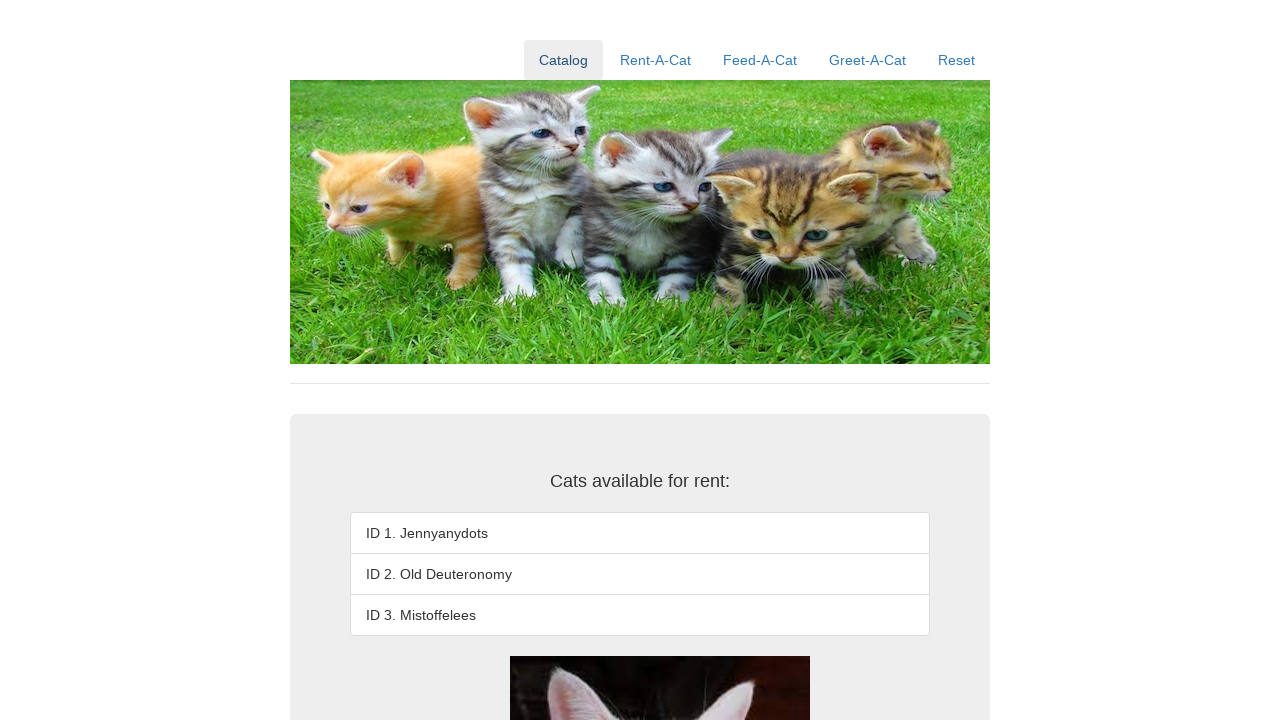

Cat image at position 2 loaded
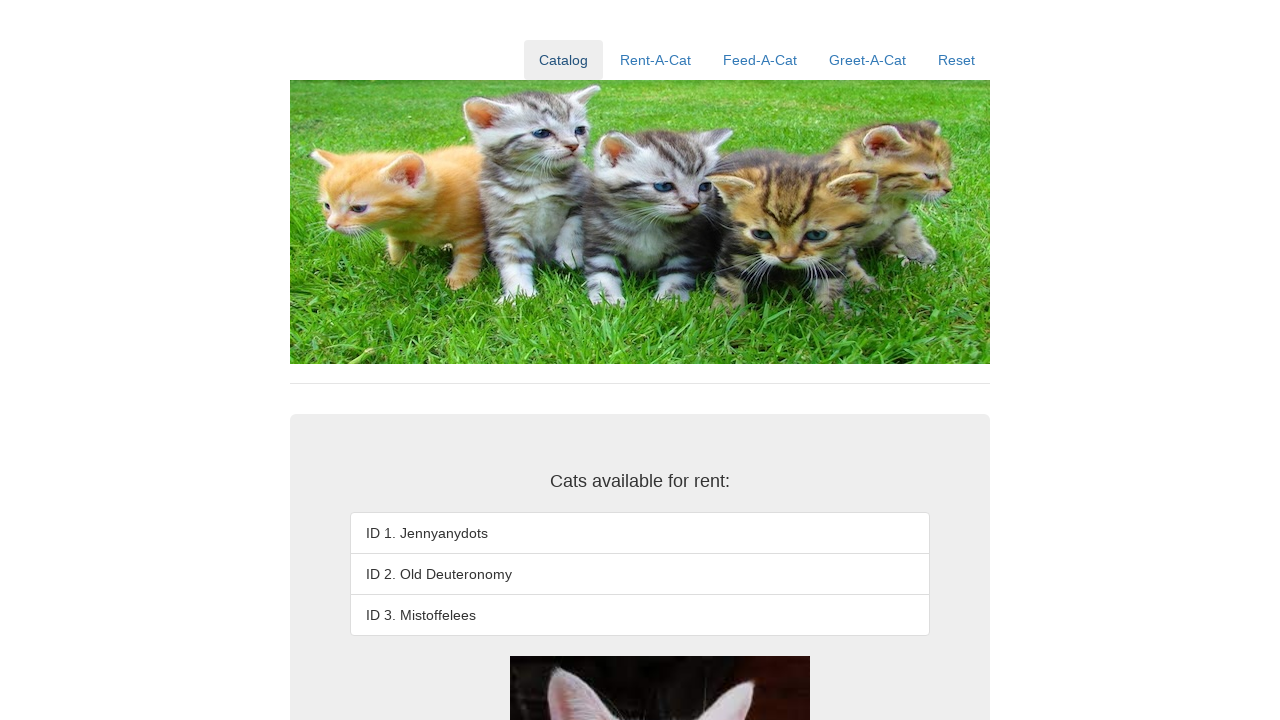

Located cat image element
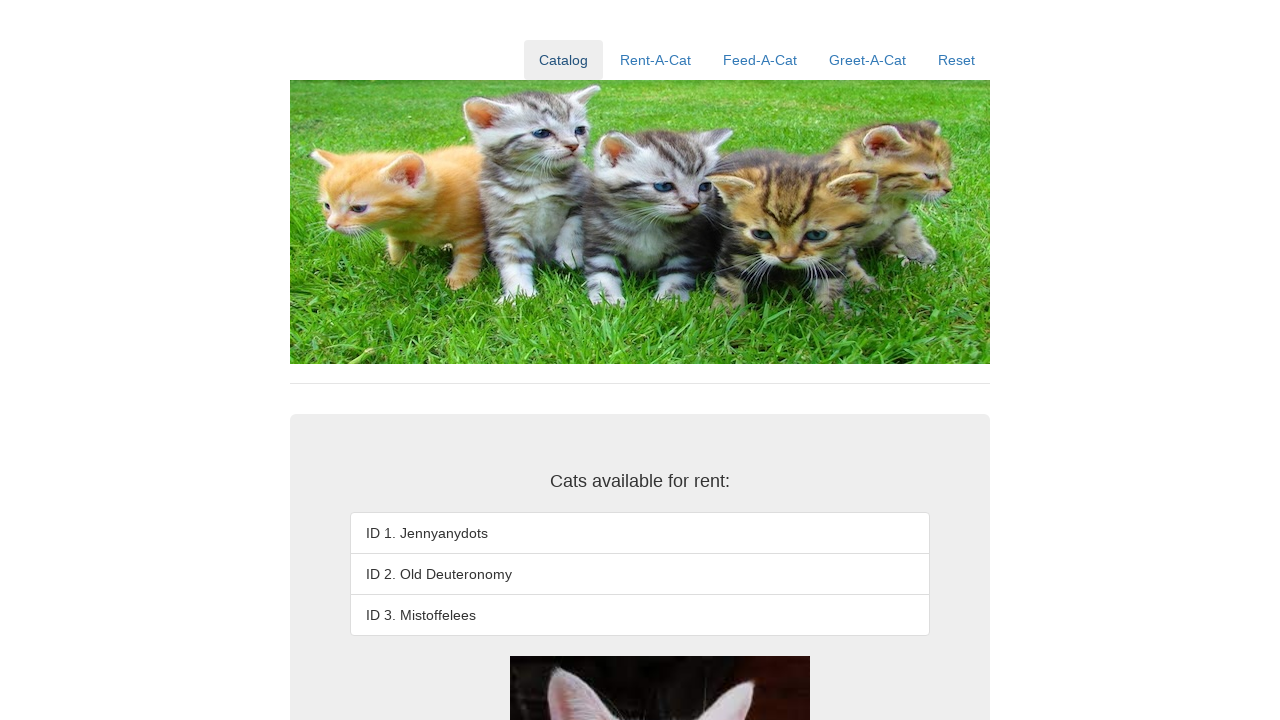

Retrieved image src attribute: /images/cat2.jpg
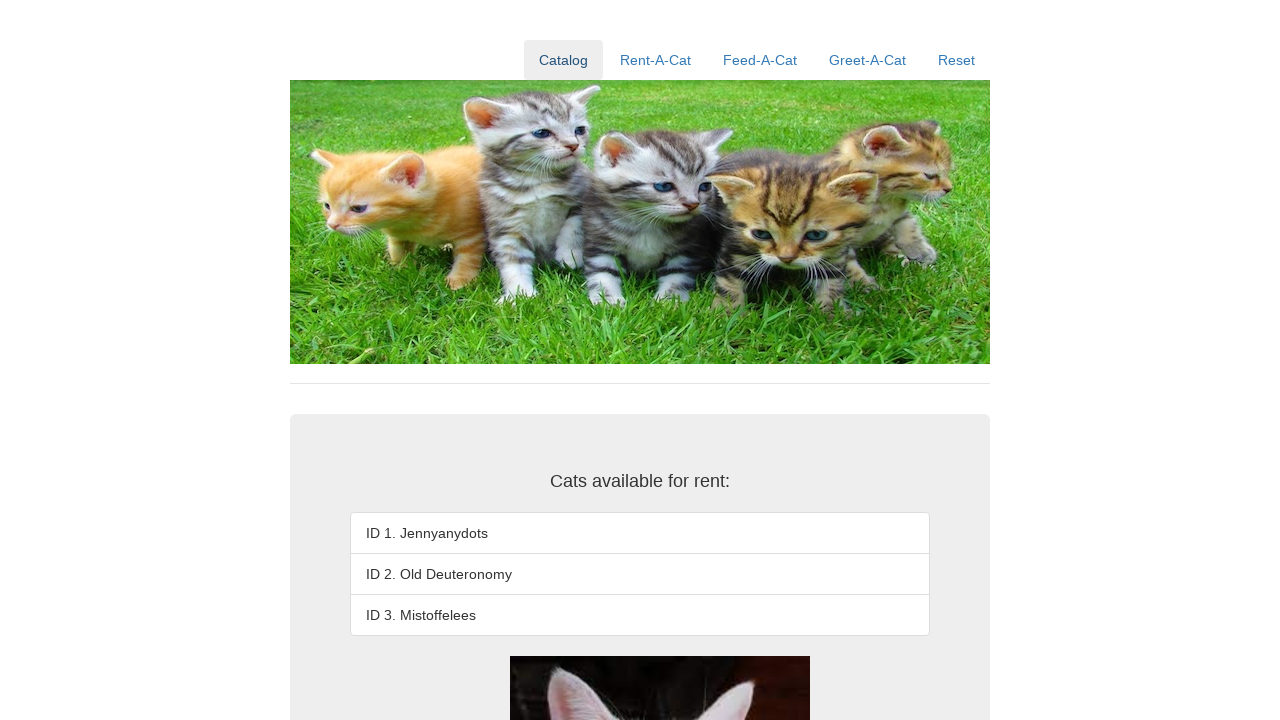

Verified cat image src contains '/images/cat2.jpg'
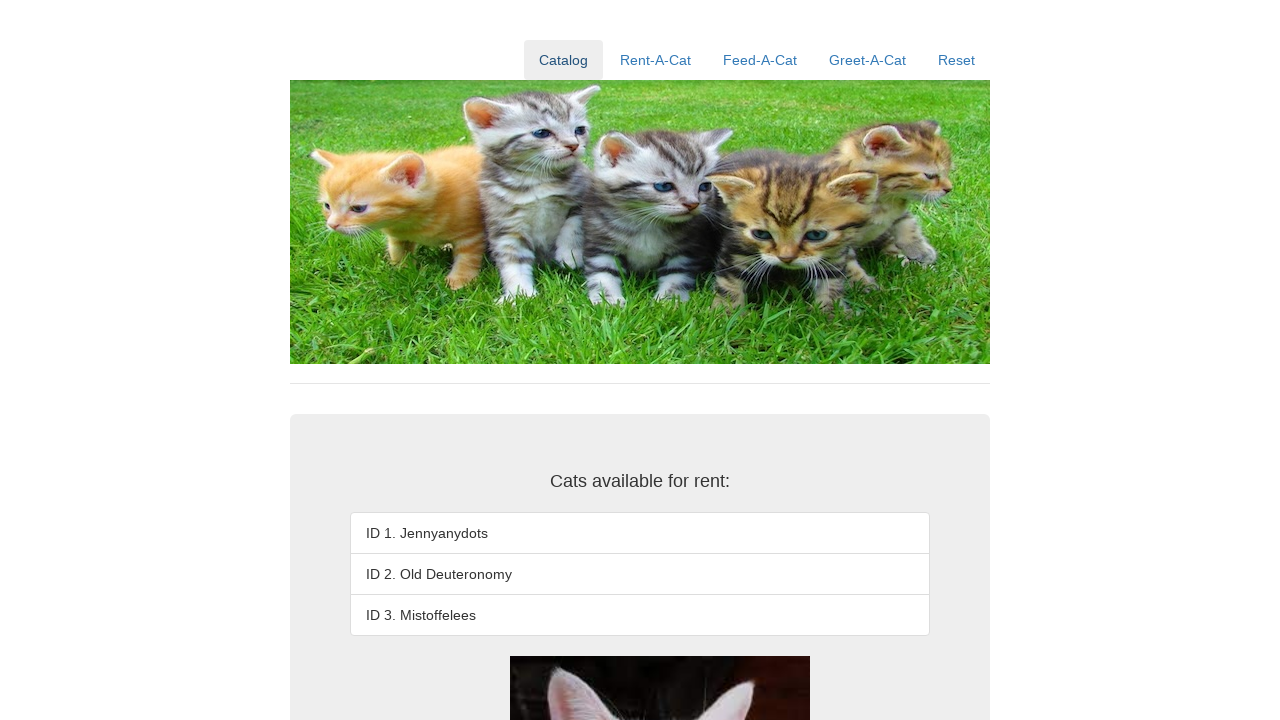

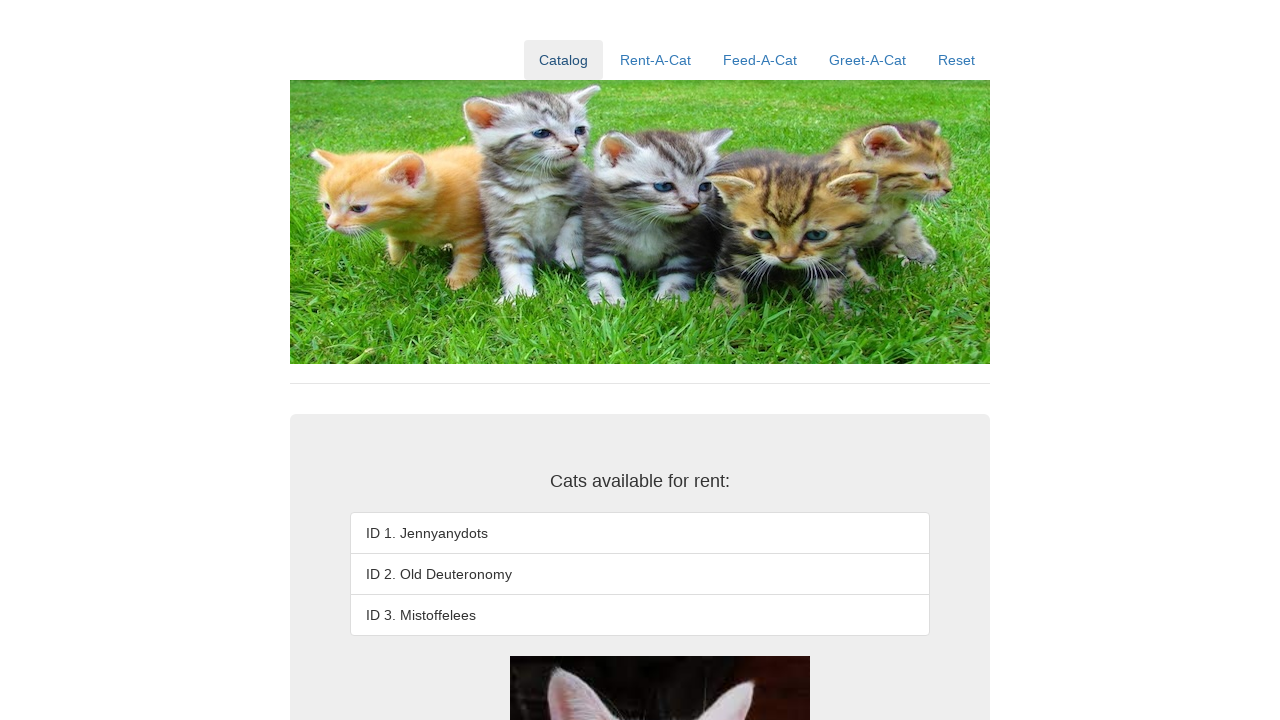